Tests dynamic dropdown functionality by selecting an origin station (Bangalore) and a destination station (Chennai) from dropdown menus on a flight booking practice page

Starting URL: https://rahulshettyacademy.com/dropdownsPractise/

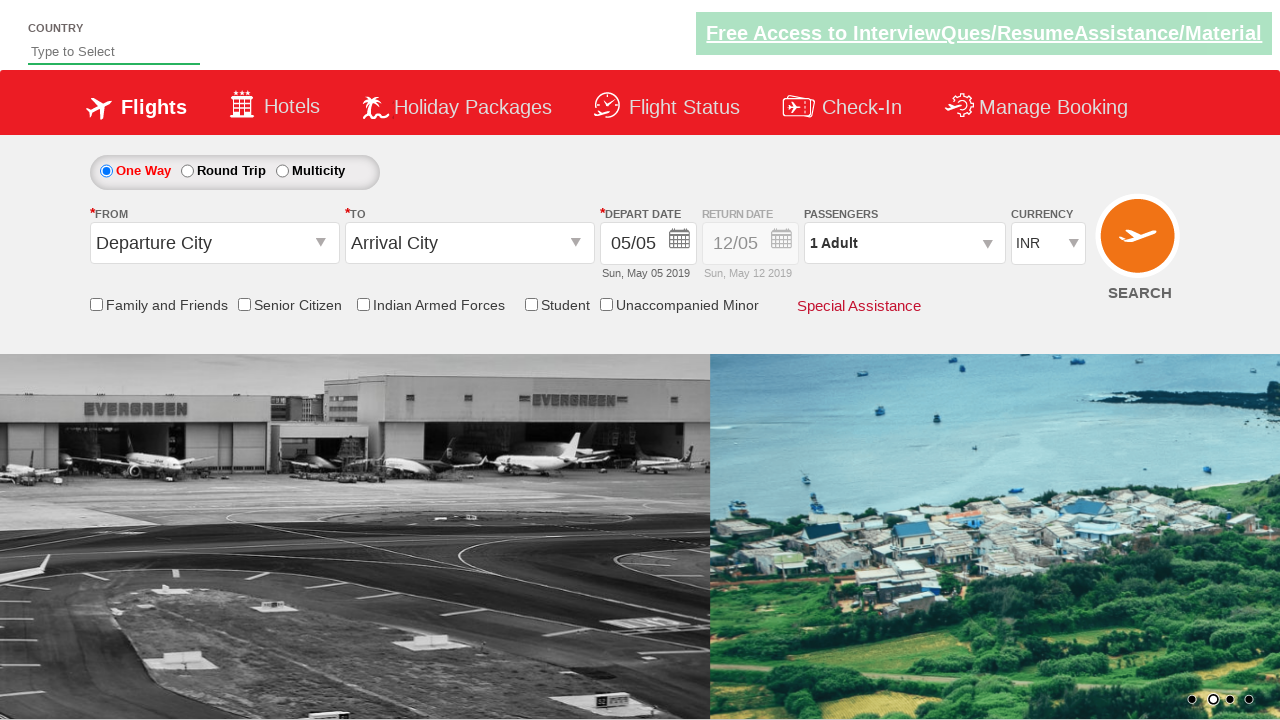

Clicked origin station dropdown to open it at (214, 243) on #ctl00_mainContent_ddl_originStation1_CTXT
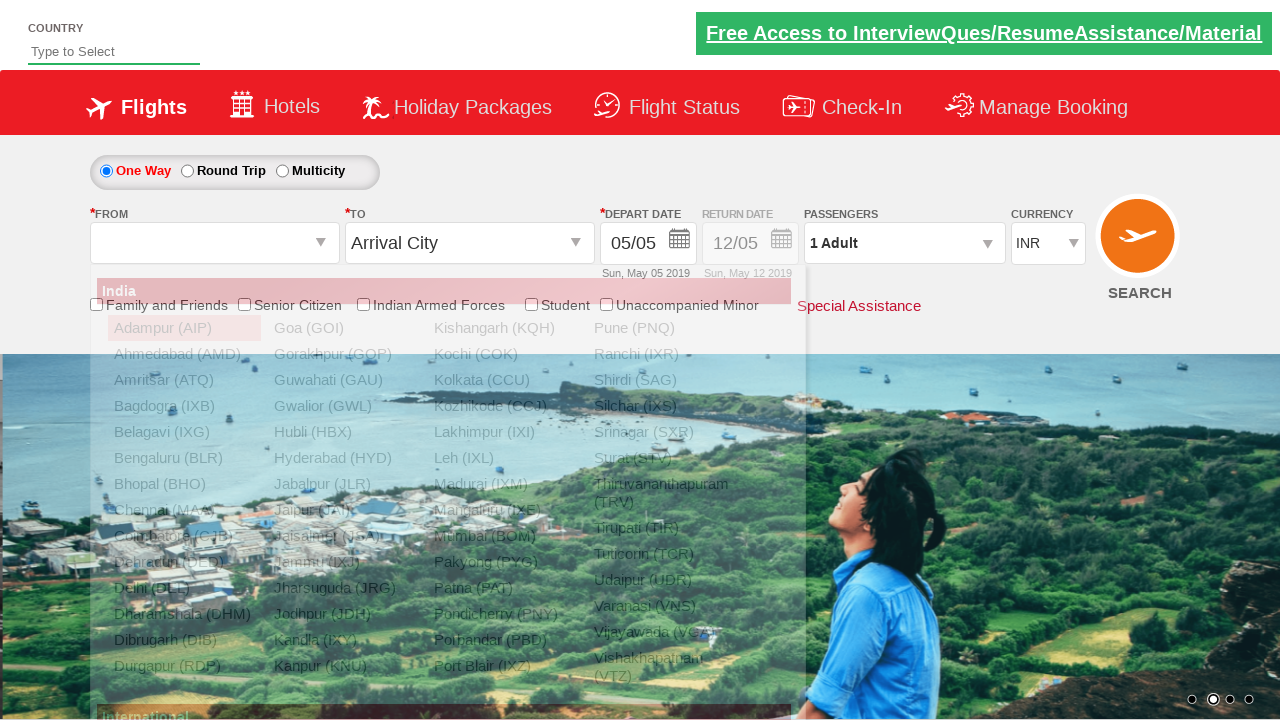

Selected Bangalore (BLR) as origin station at (184, 458) on a[value='BLR']
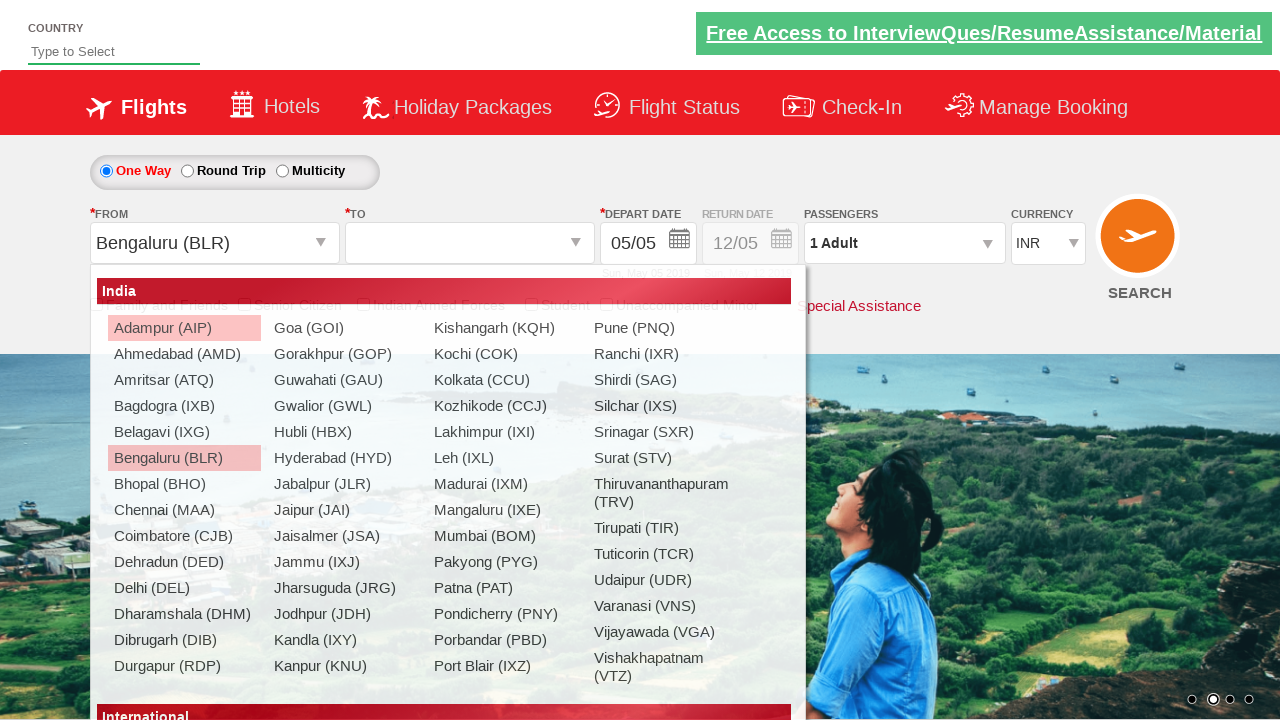

Waited 2 seconds for dropdown animation to complete
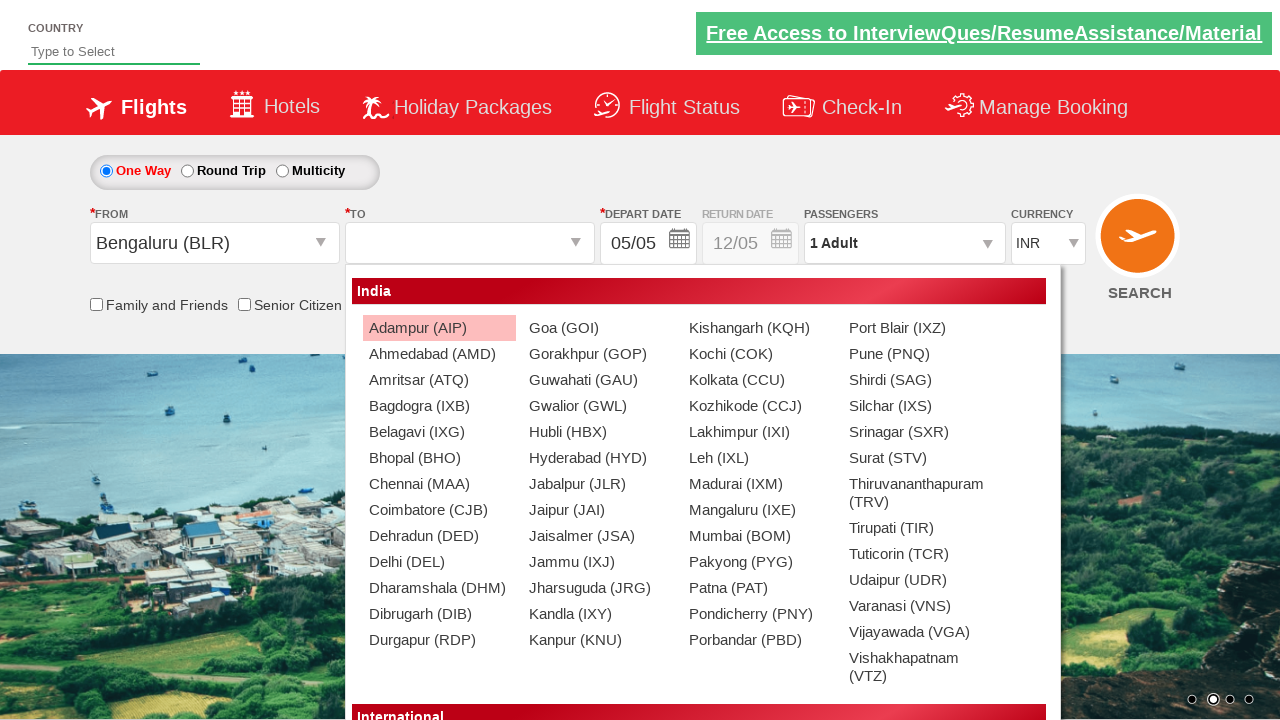

Selected Chennai (MAA) as destination station at (439, 484) on #glsctl00_mainContent_ddl_destinationStation1_CTNR a[value='MAA']
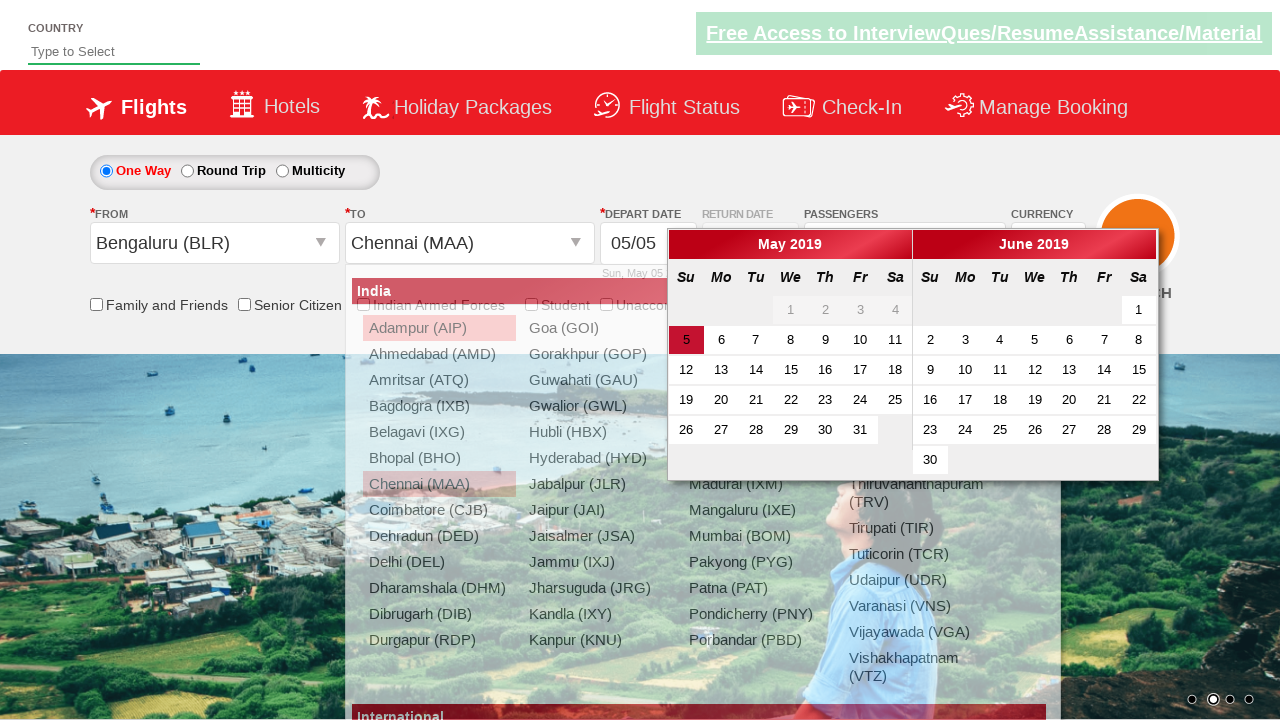

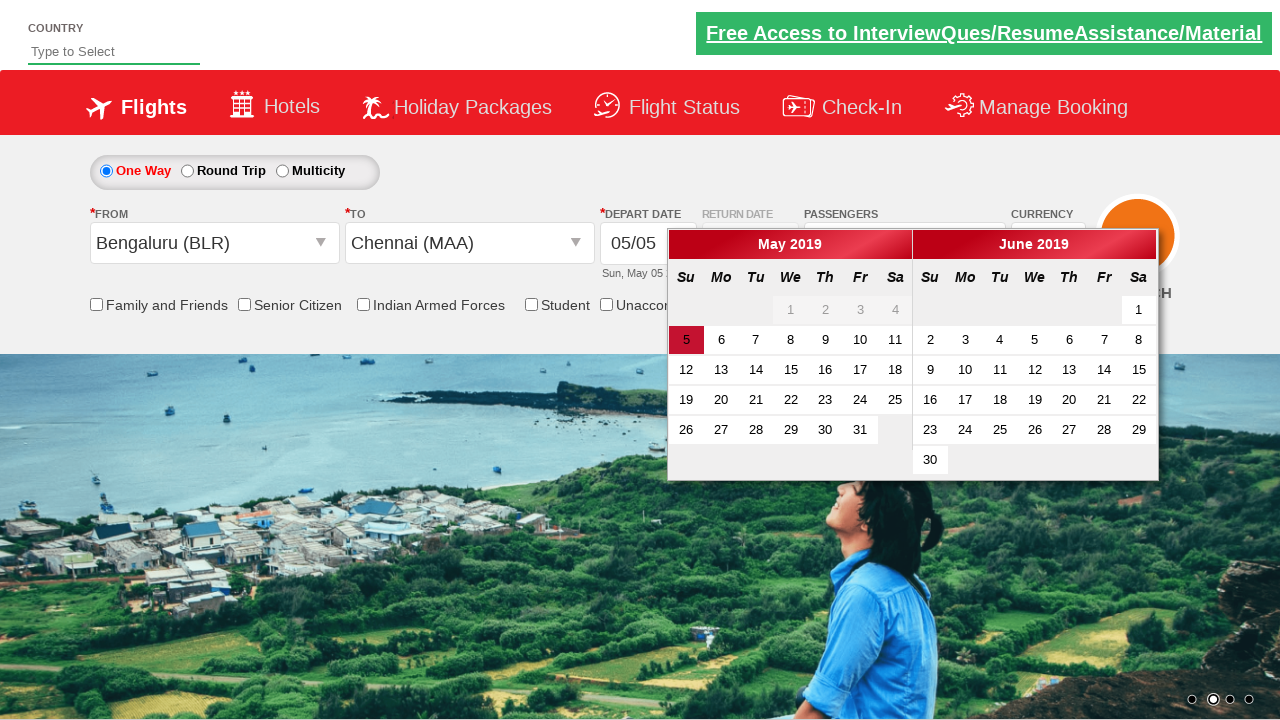